Tests finding an element by ID and retrieving its text content from a heading element

Starting URL: https://kristinek.github.io/site/examples/locators

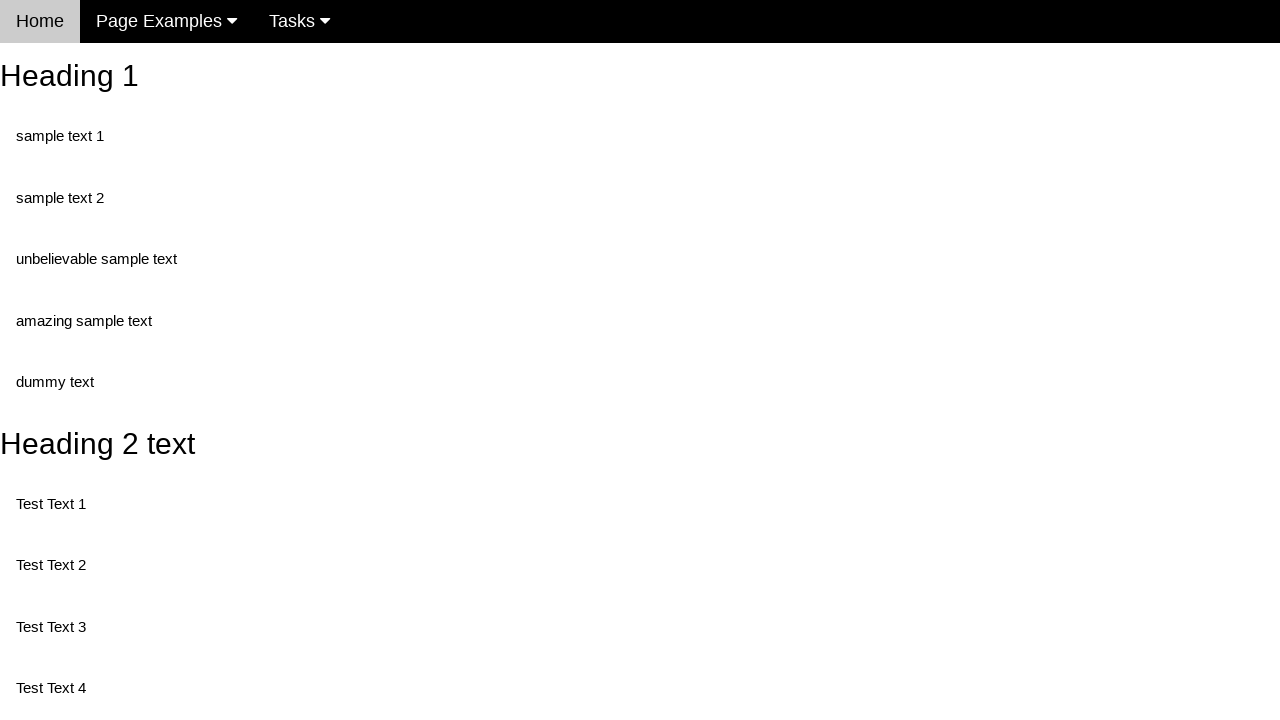

Navigated to locators example page
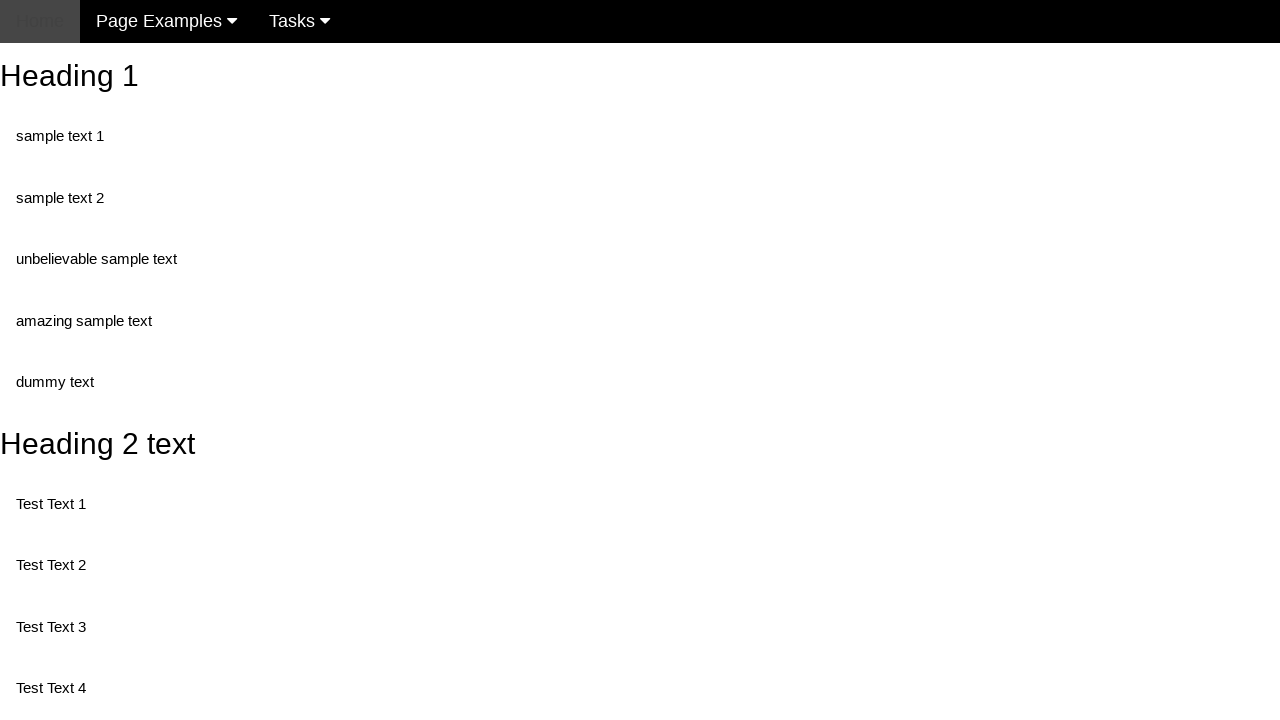

Retrieved text content from heading element with id 'heading_2'
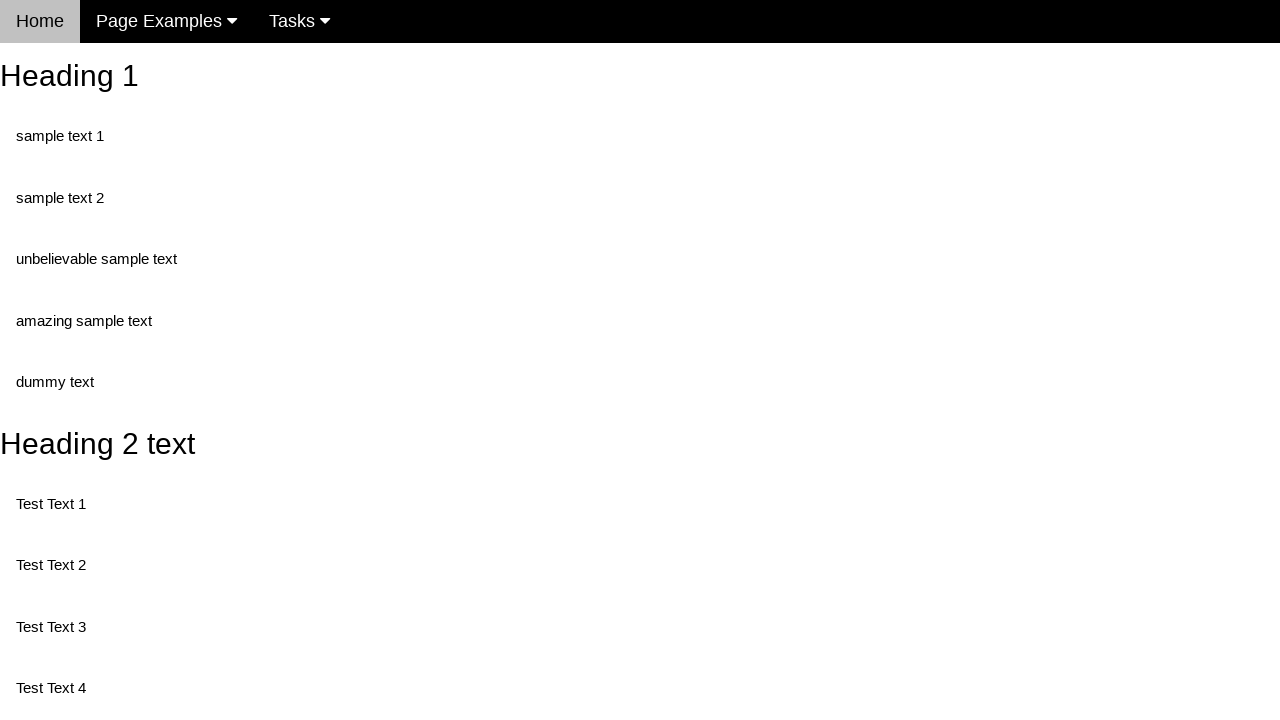

Printed heading text content
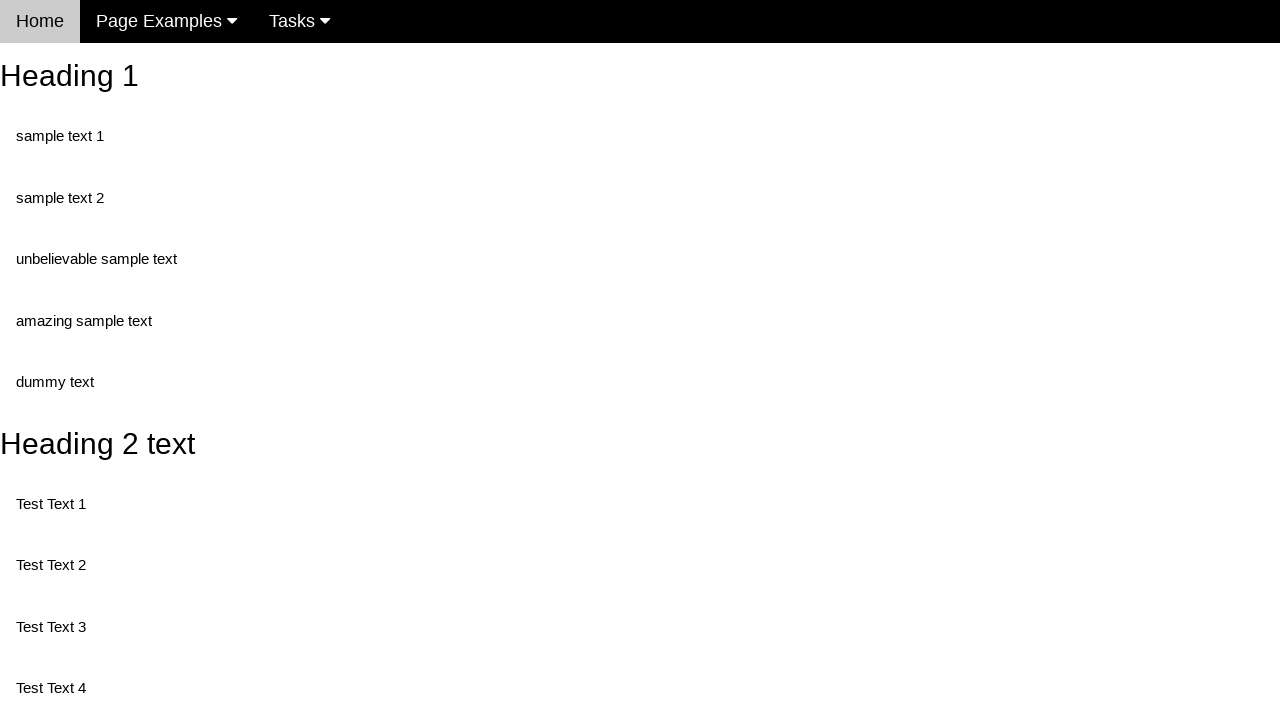

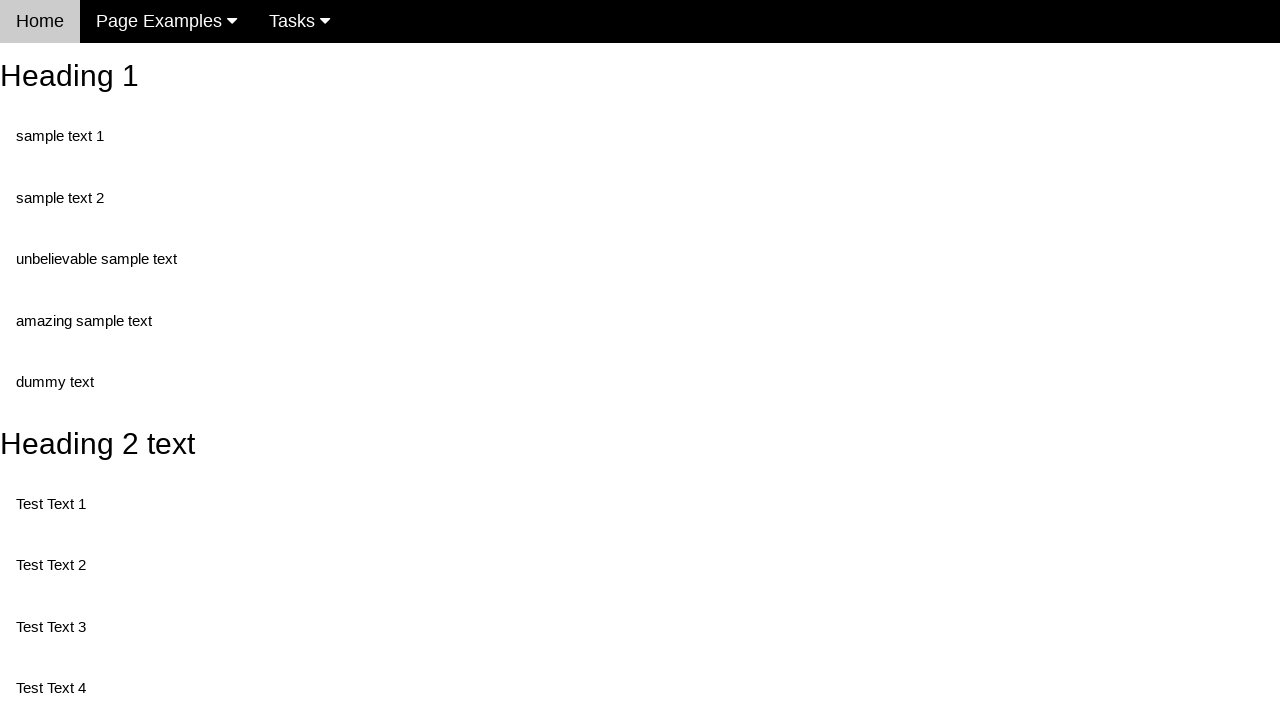